Tests accepting a JavaScript alert by clicking OK

Starting URL: https://the-internet.herokuapp.com/

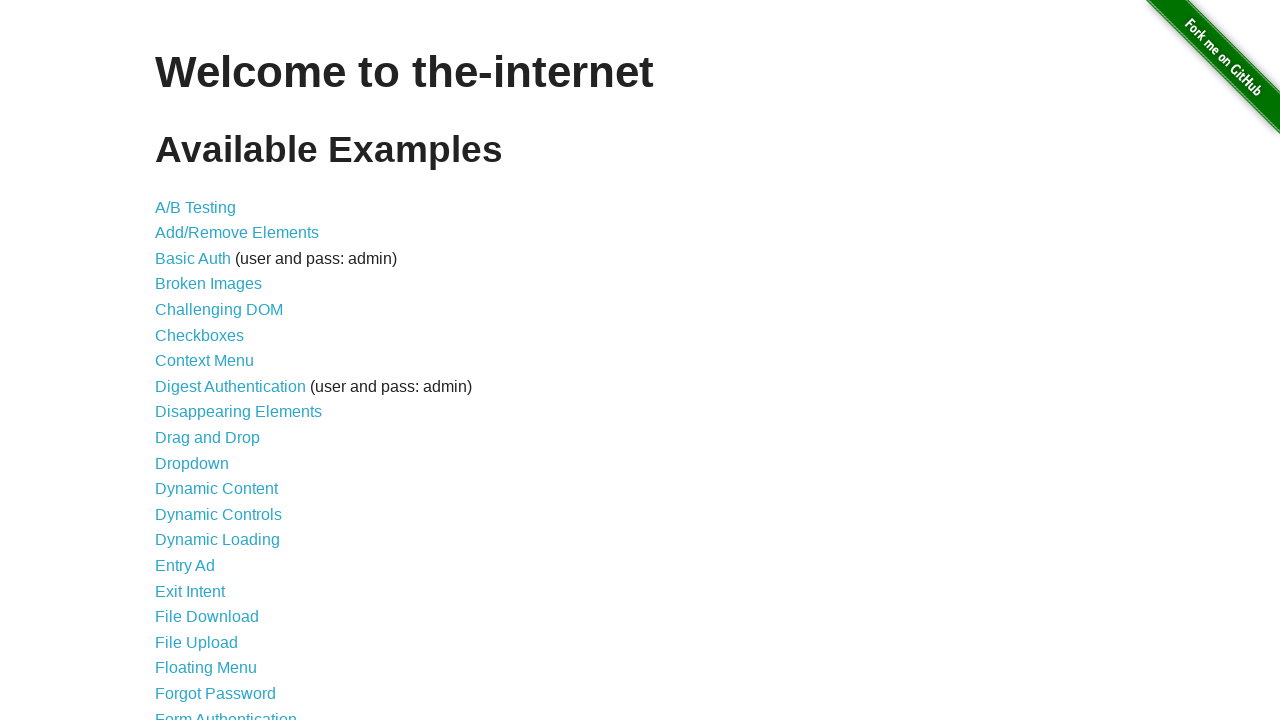

Set up dialog handler to accept JavaScript alerts
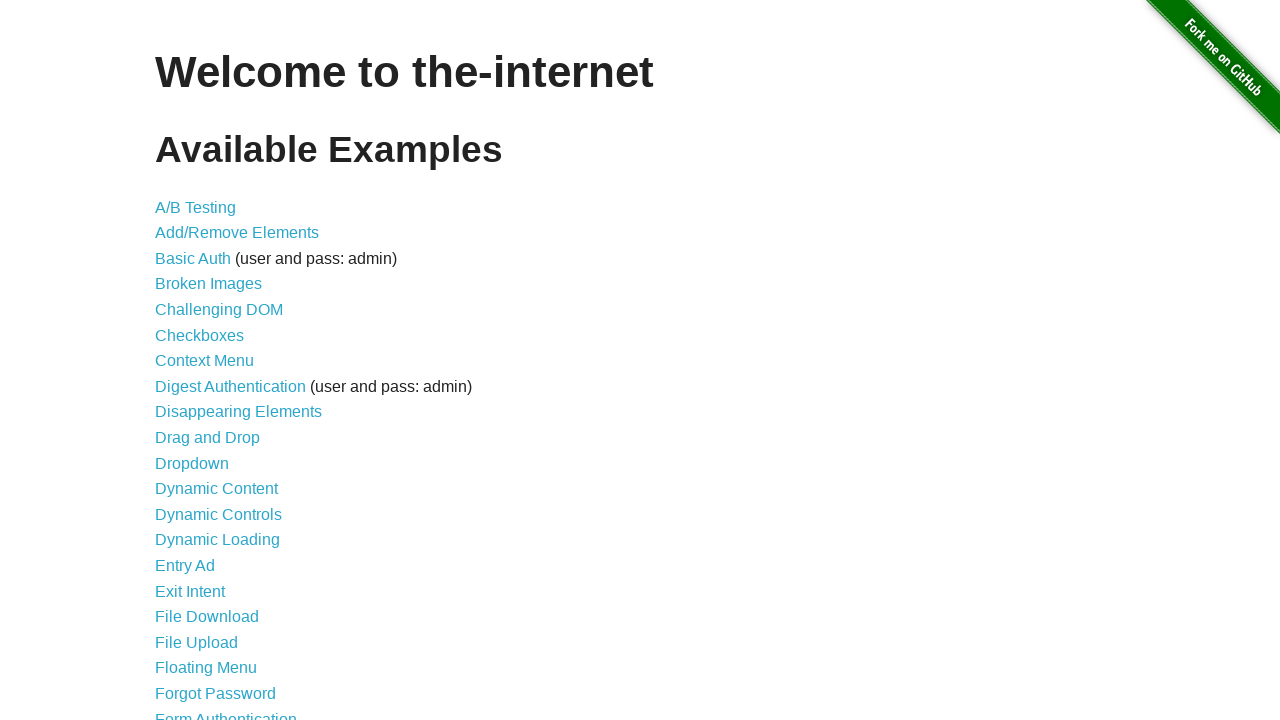

Clicked JavaScript Alerts link at (214, 361) on a[href='/javascript_alerts']
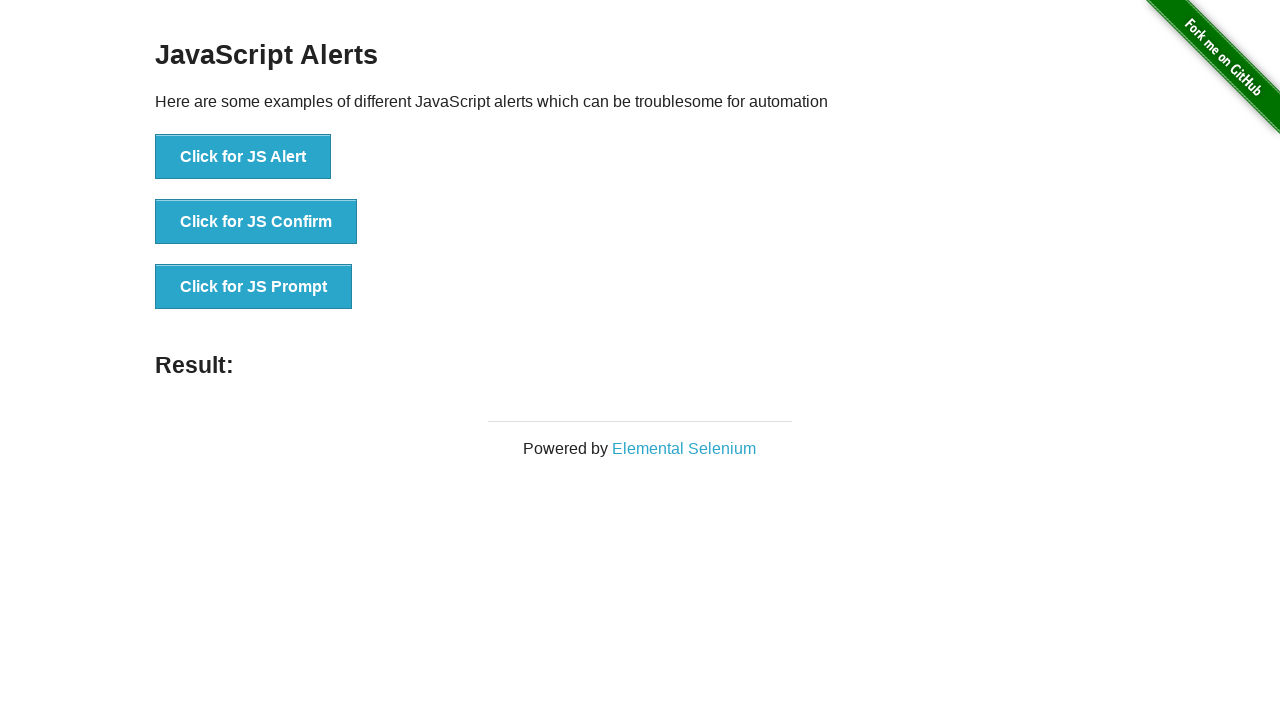

Clicked JS Alert button to trigger alert at (243, 157) on button[onclick='jsAlert()']
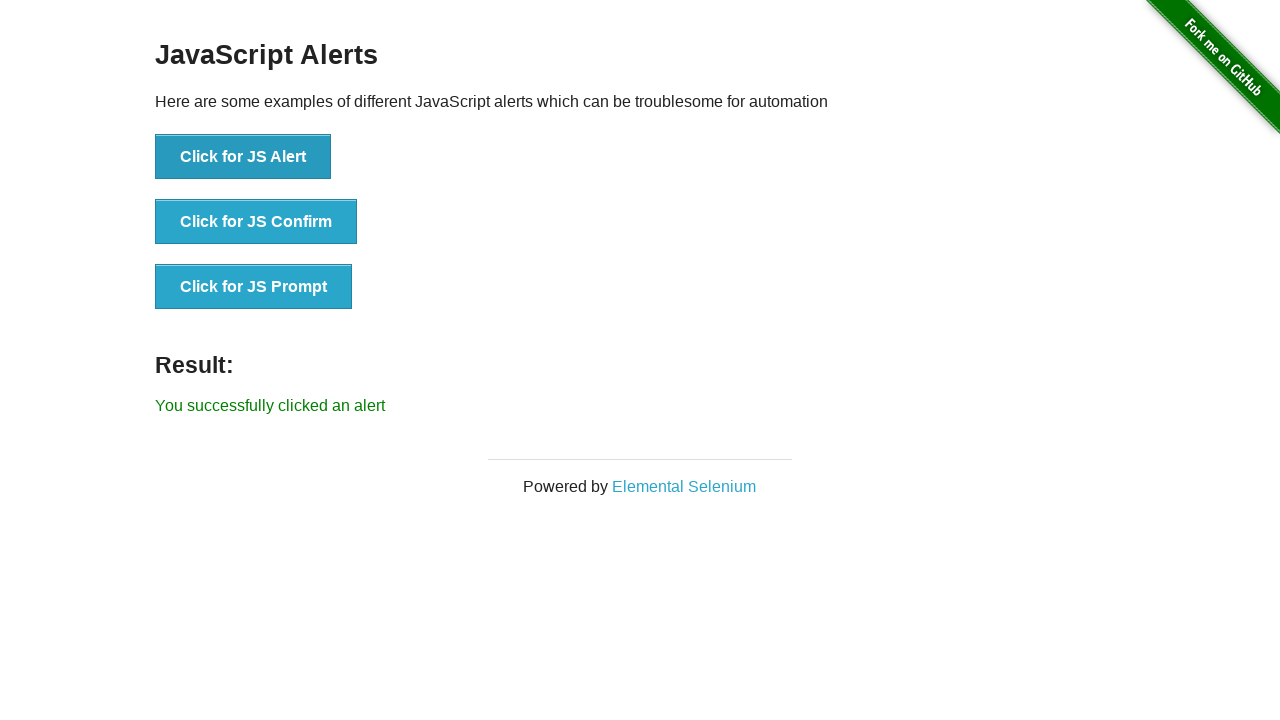

Alert was accepted and result element loaded
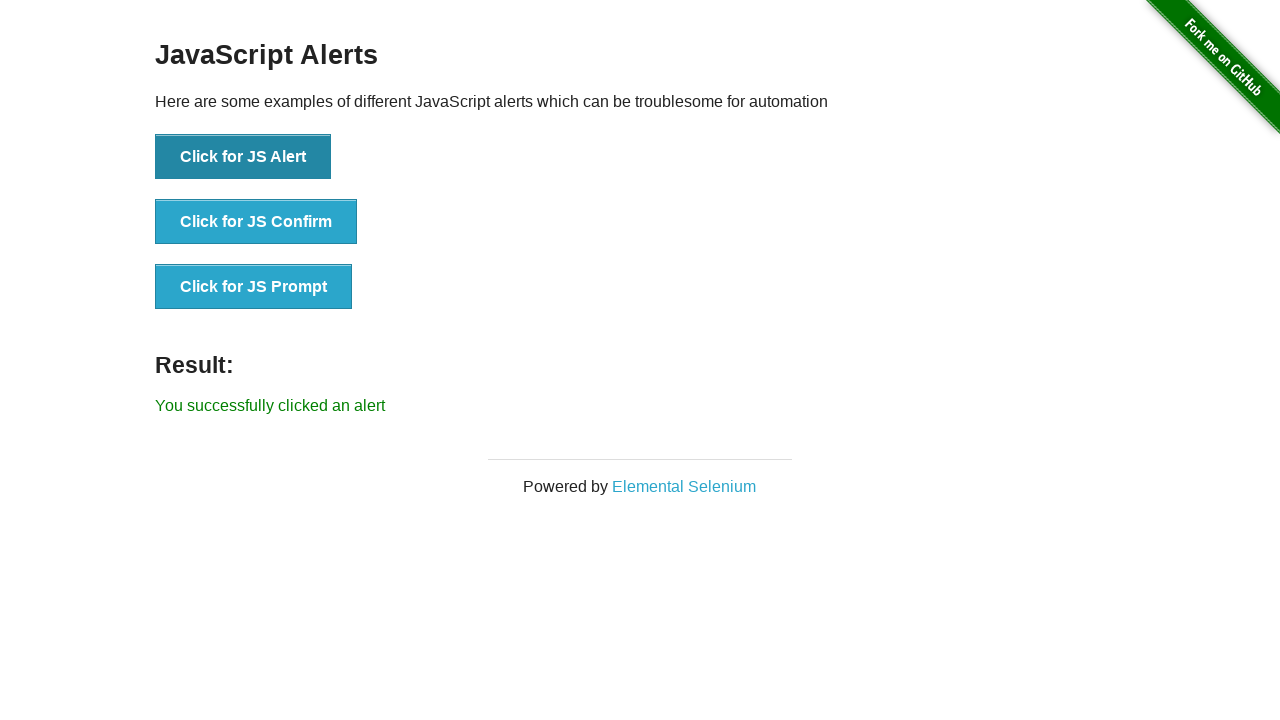

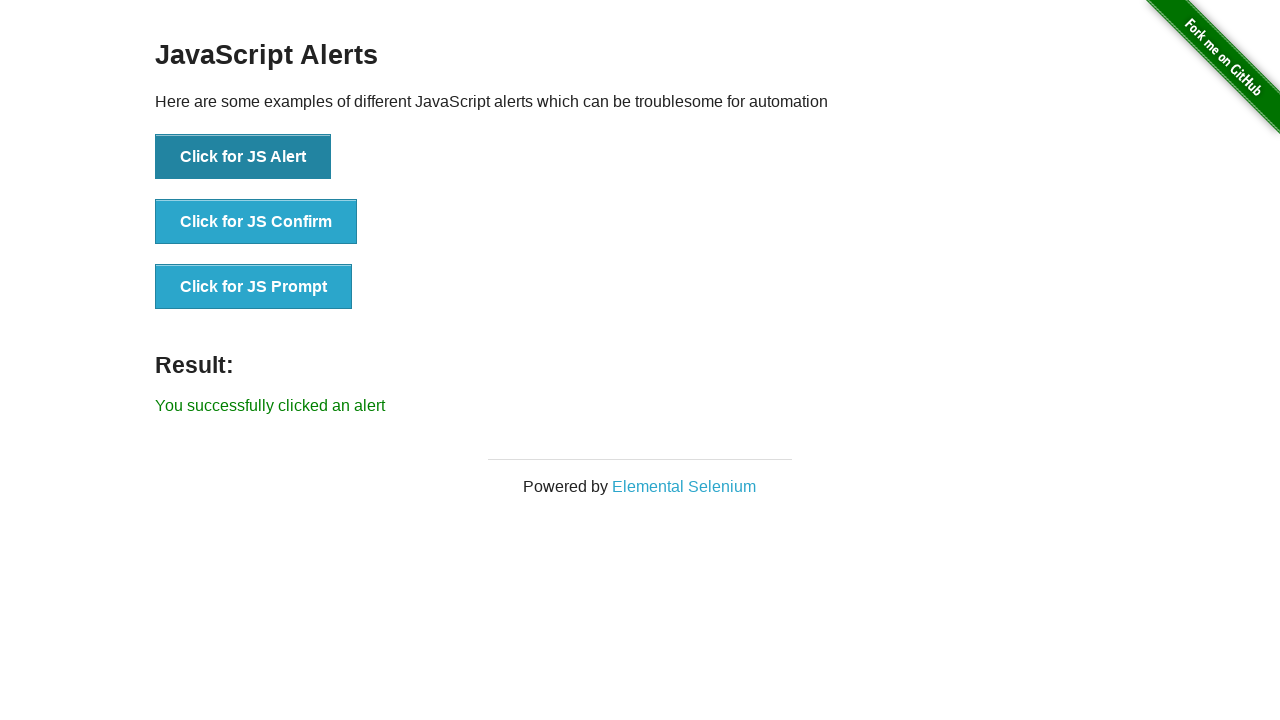